Tests right-click context menu functionality by right-clicking on a button element, selecting a menu option, and accepting the resulting alert dialog

Starting URL: http://swisnl.github.io/jQuery-contextMenu/demo.html

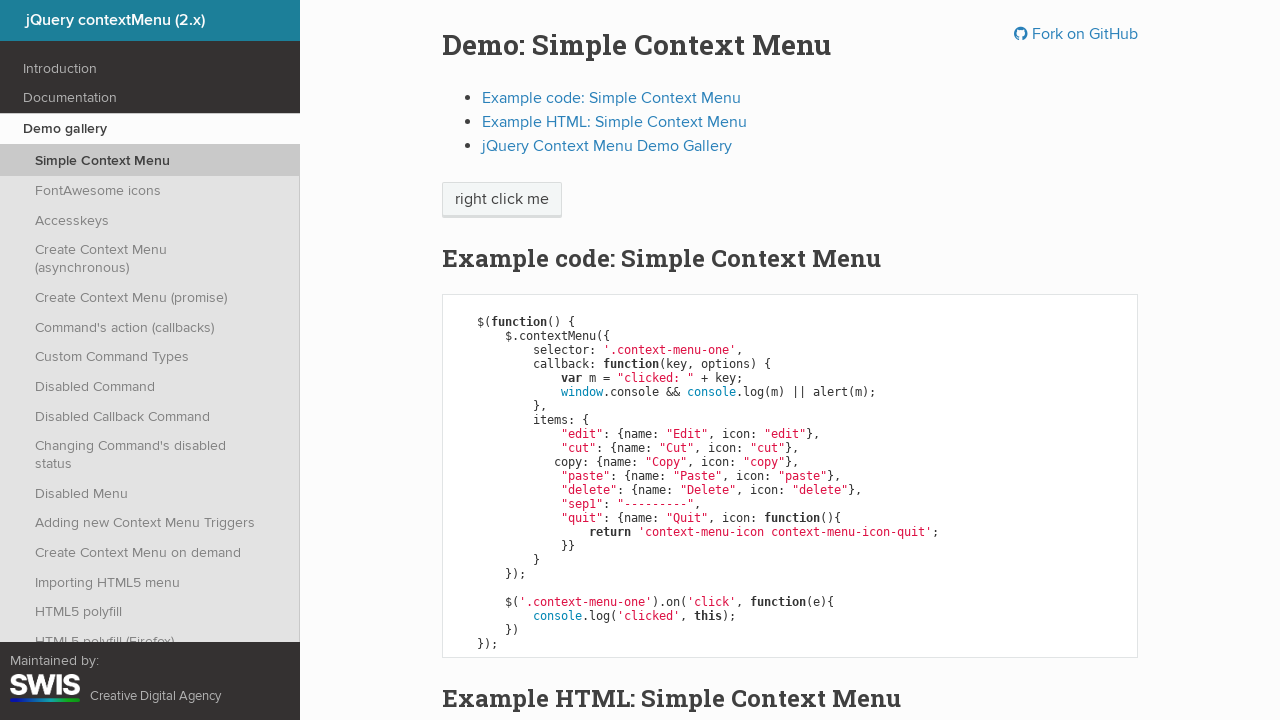

Set viewport to 1920x1080
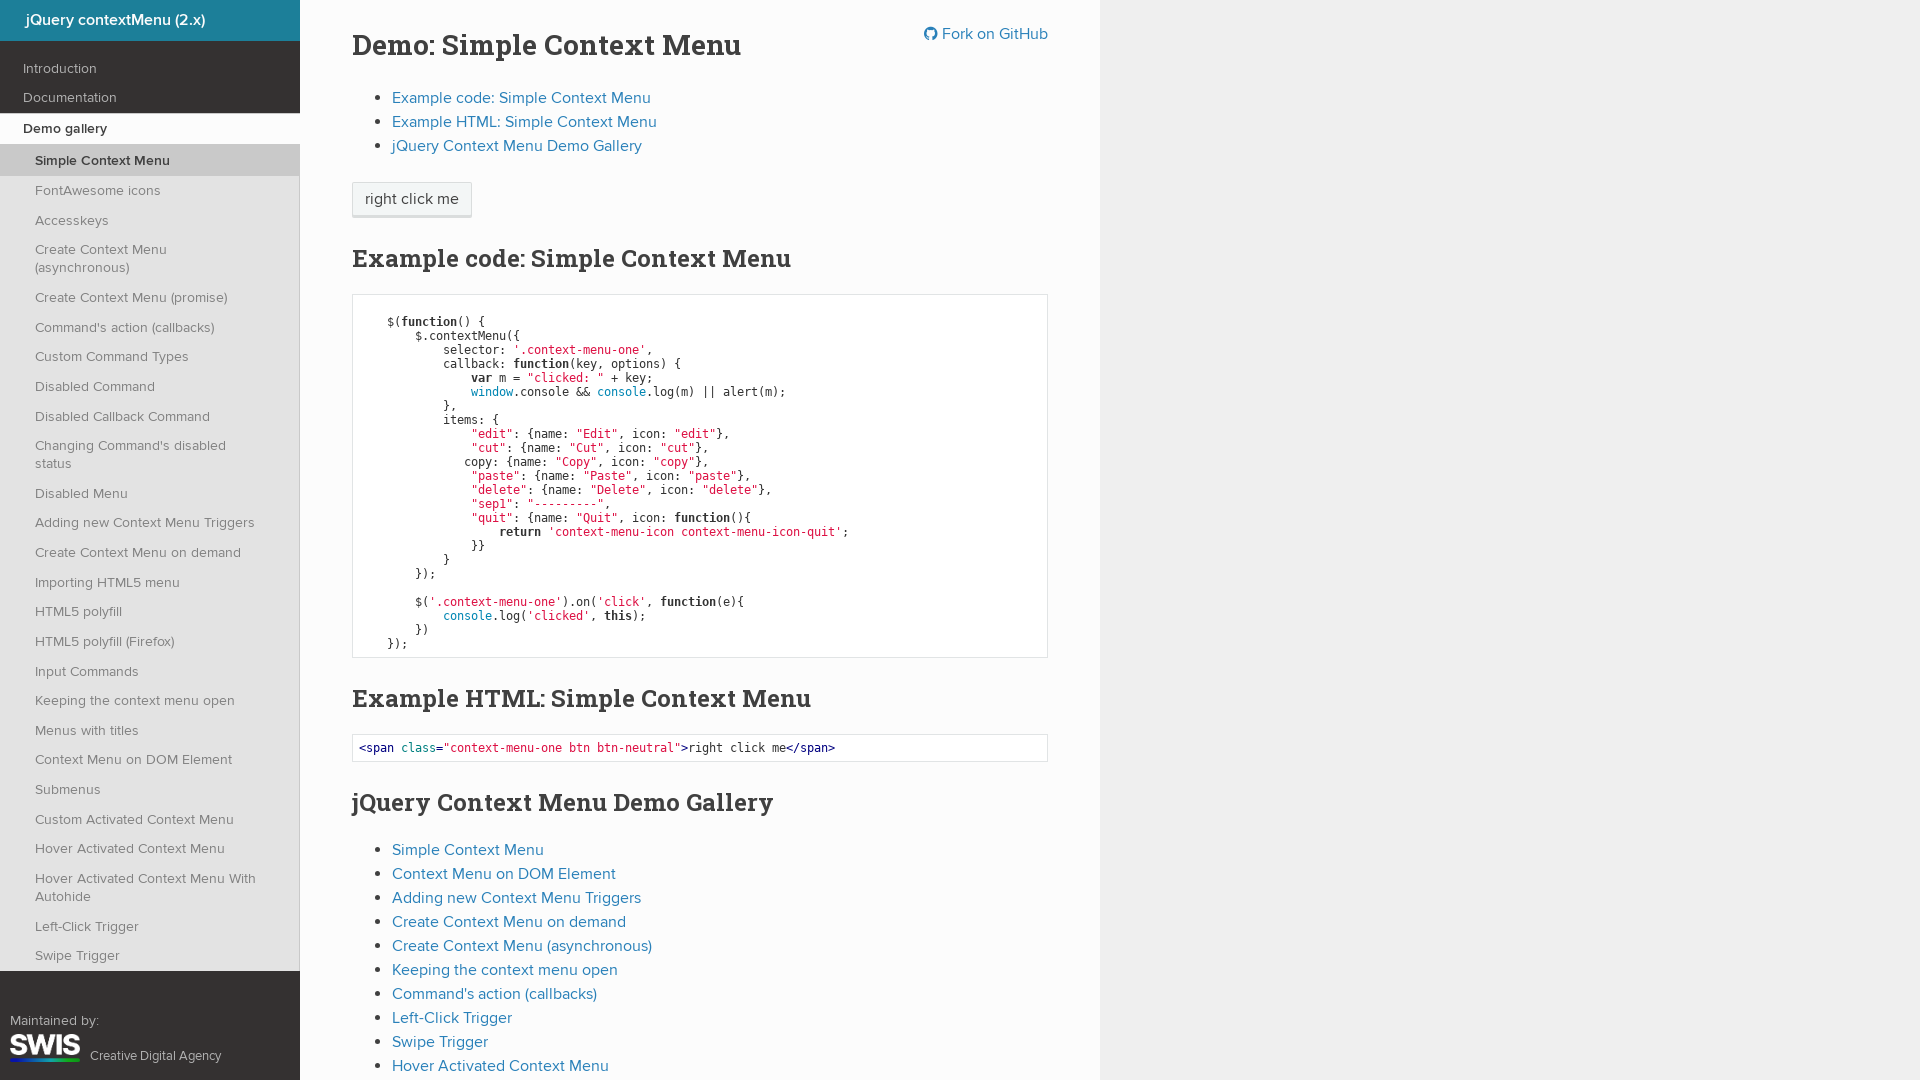

Right-clicked on context menu button at (412, 200) on span.context-menu-one
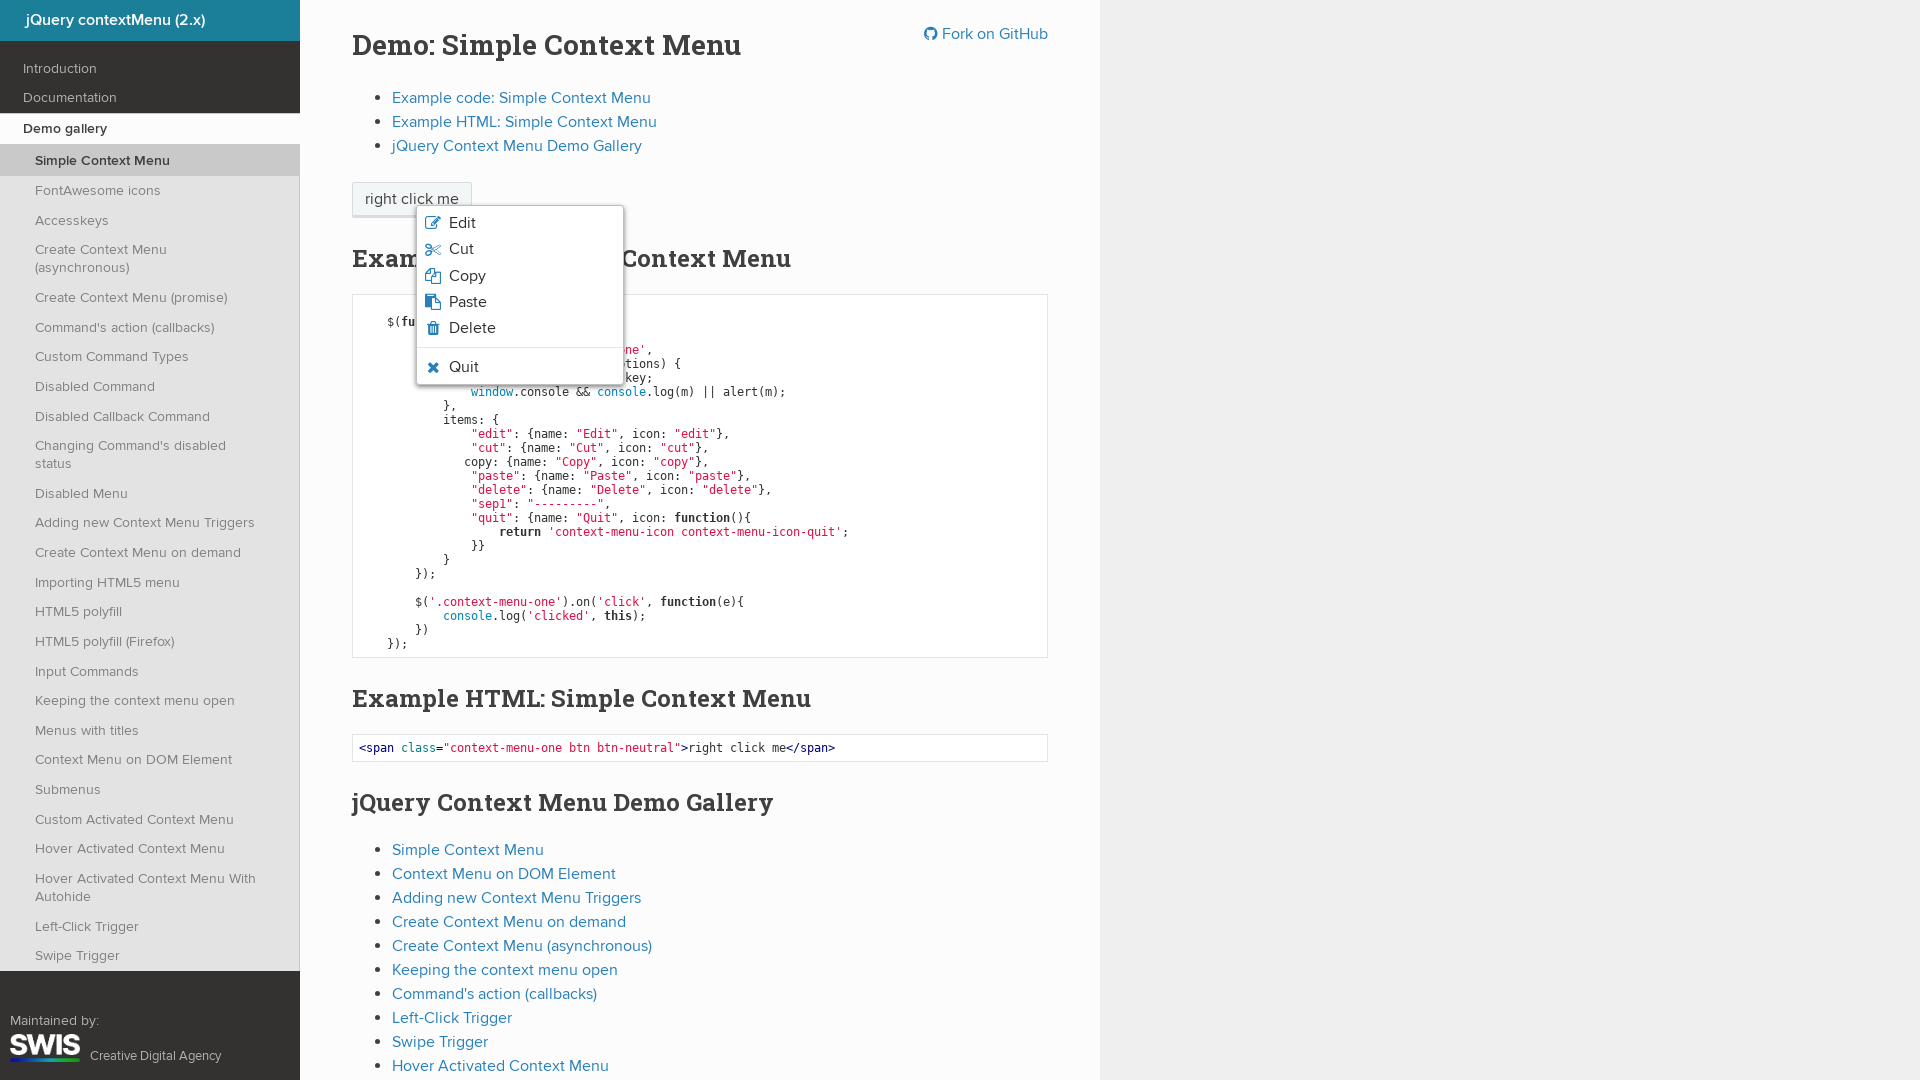

Clicked on 'Paste' menu item (third option) at (467, 276) on ul.context-menu-list li:nth-child(3) span
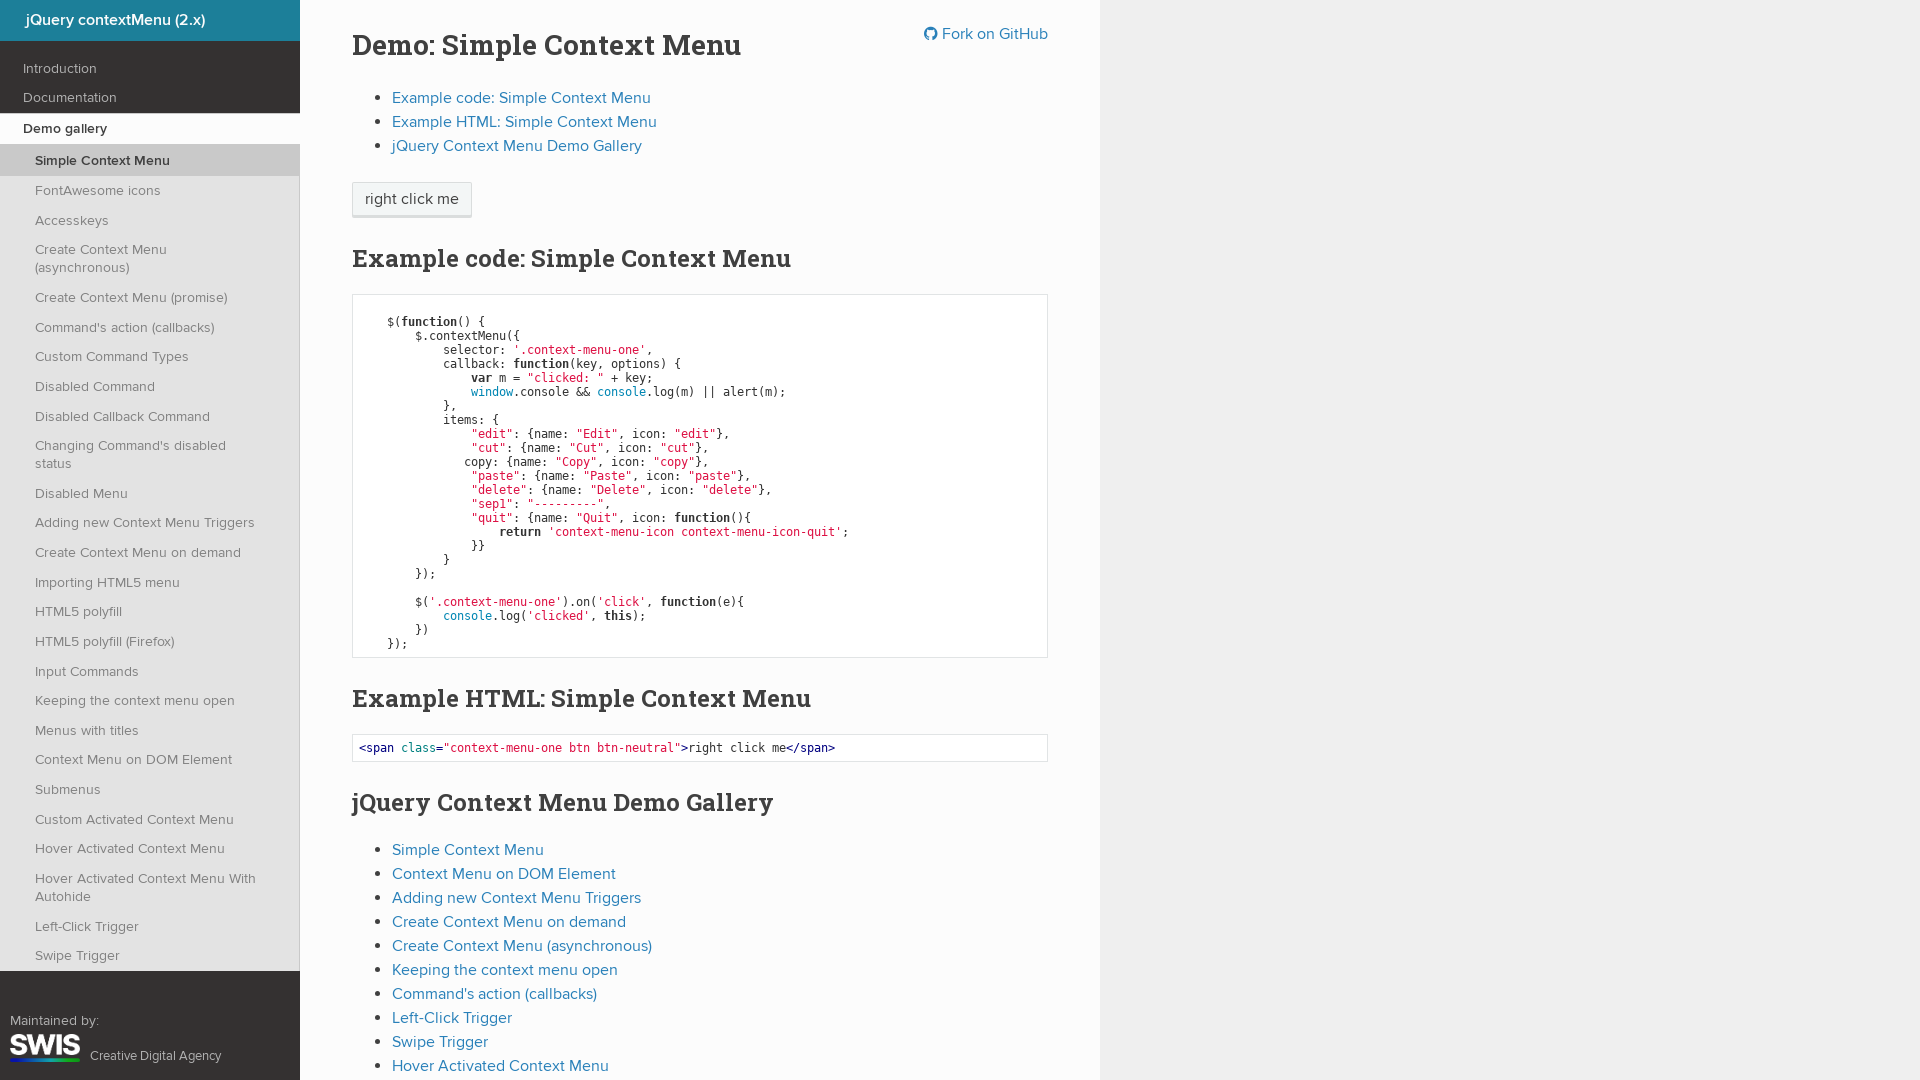

Set up dialog handler to accept alert
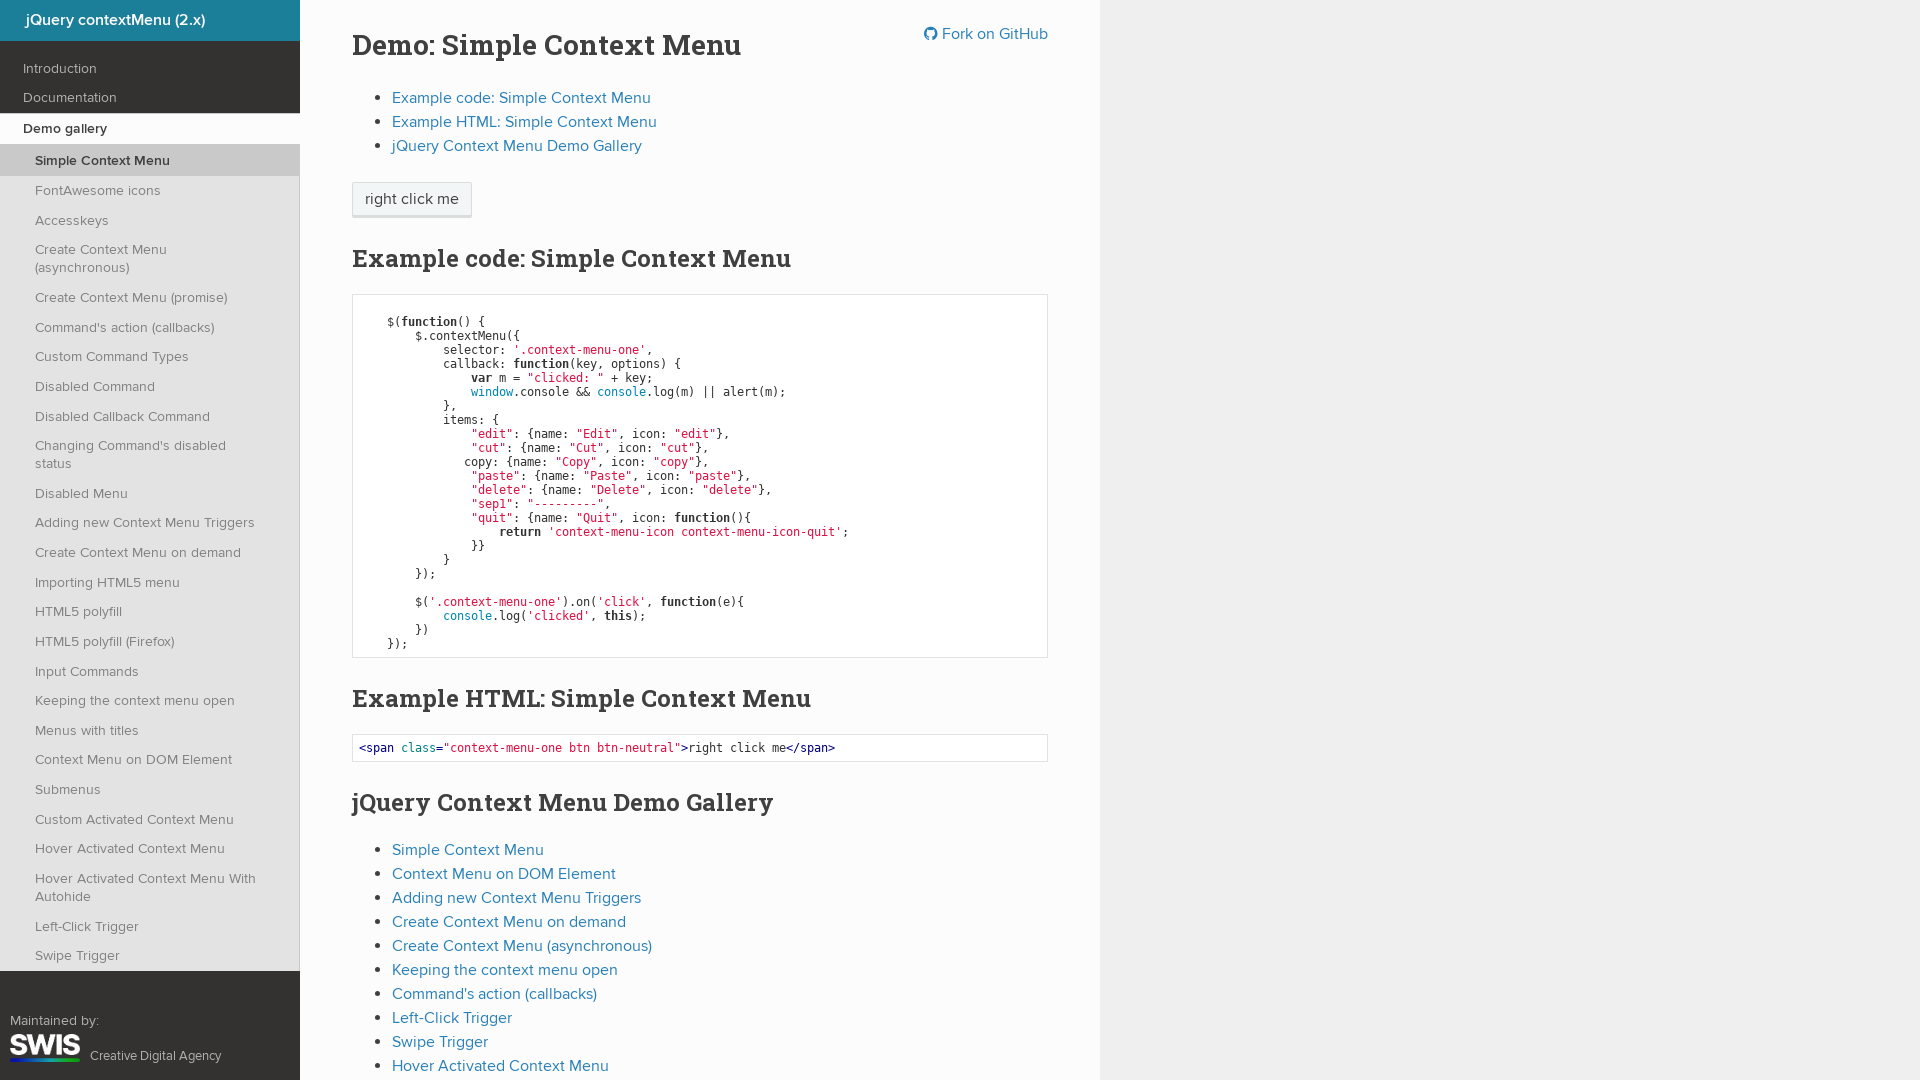

Waited 1 second for alert to appear and be handled
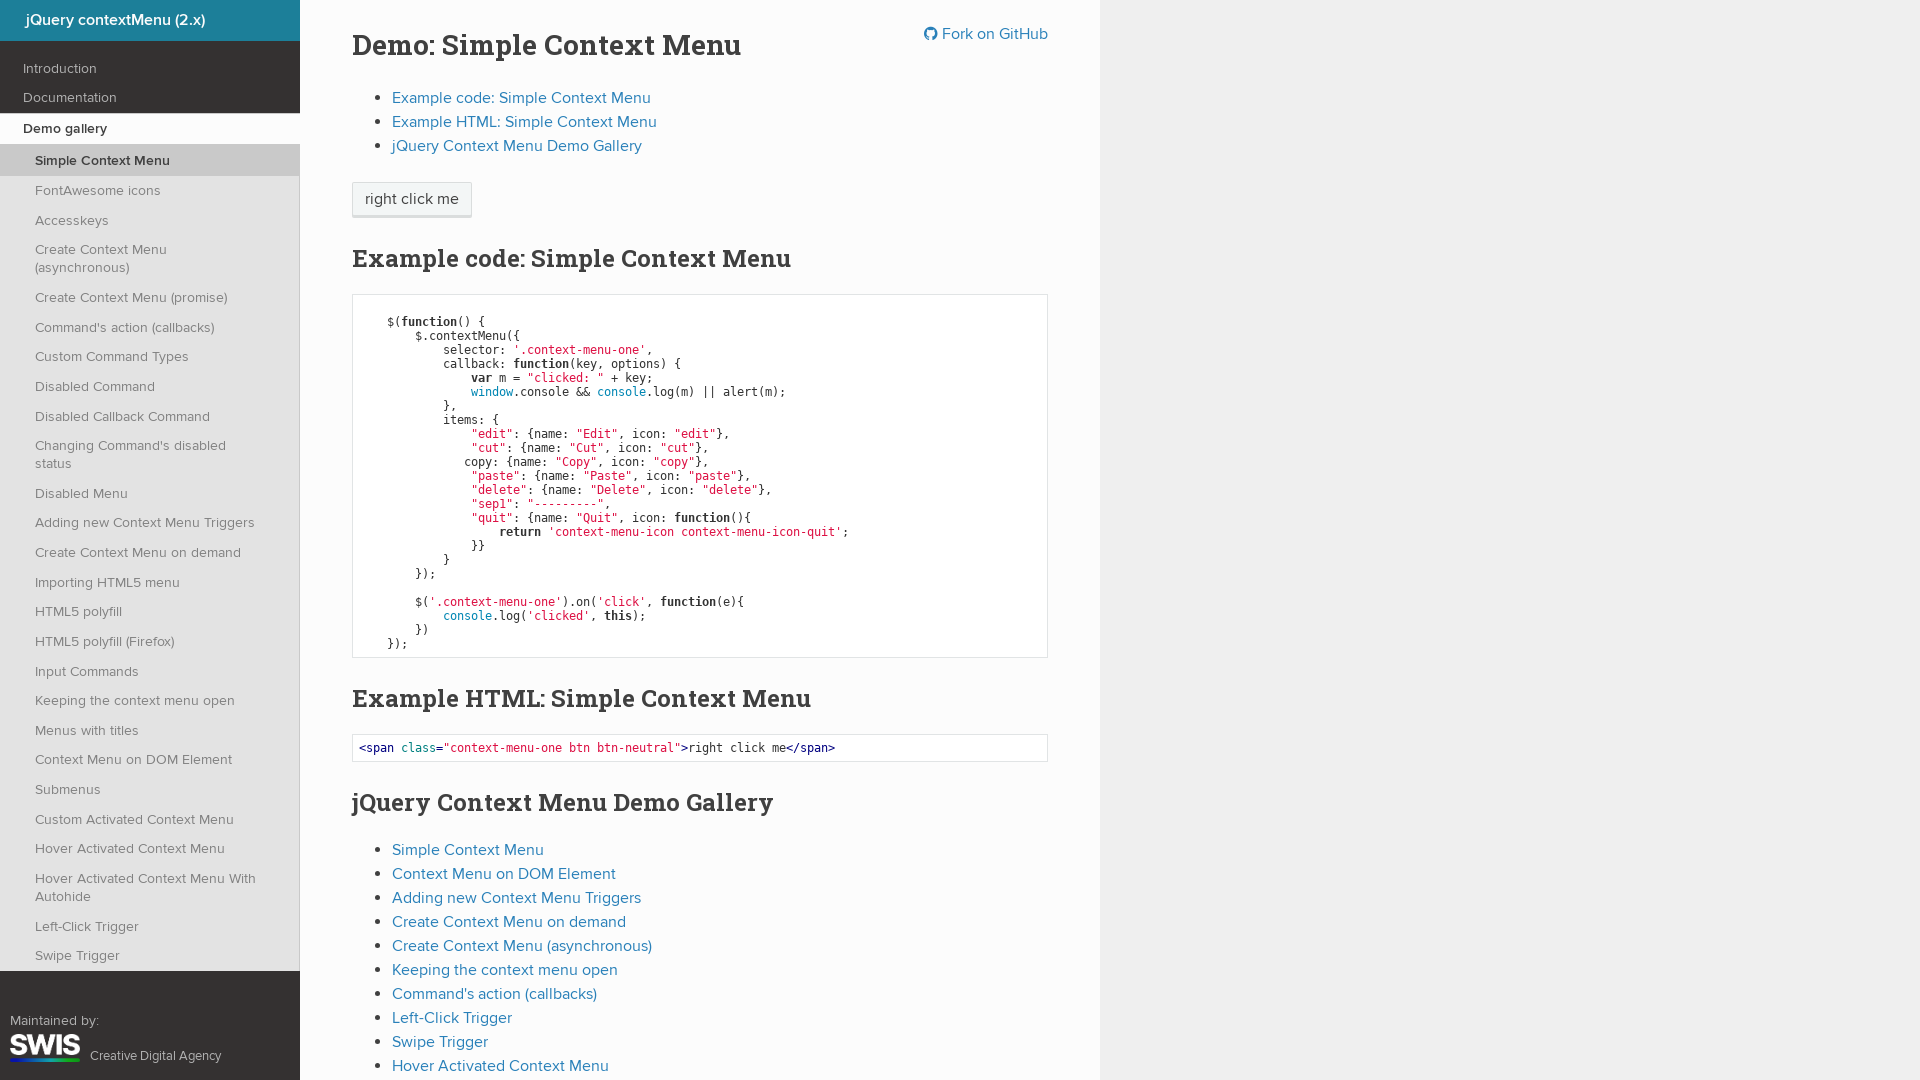

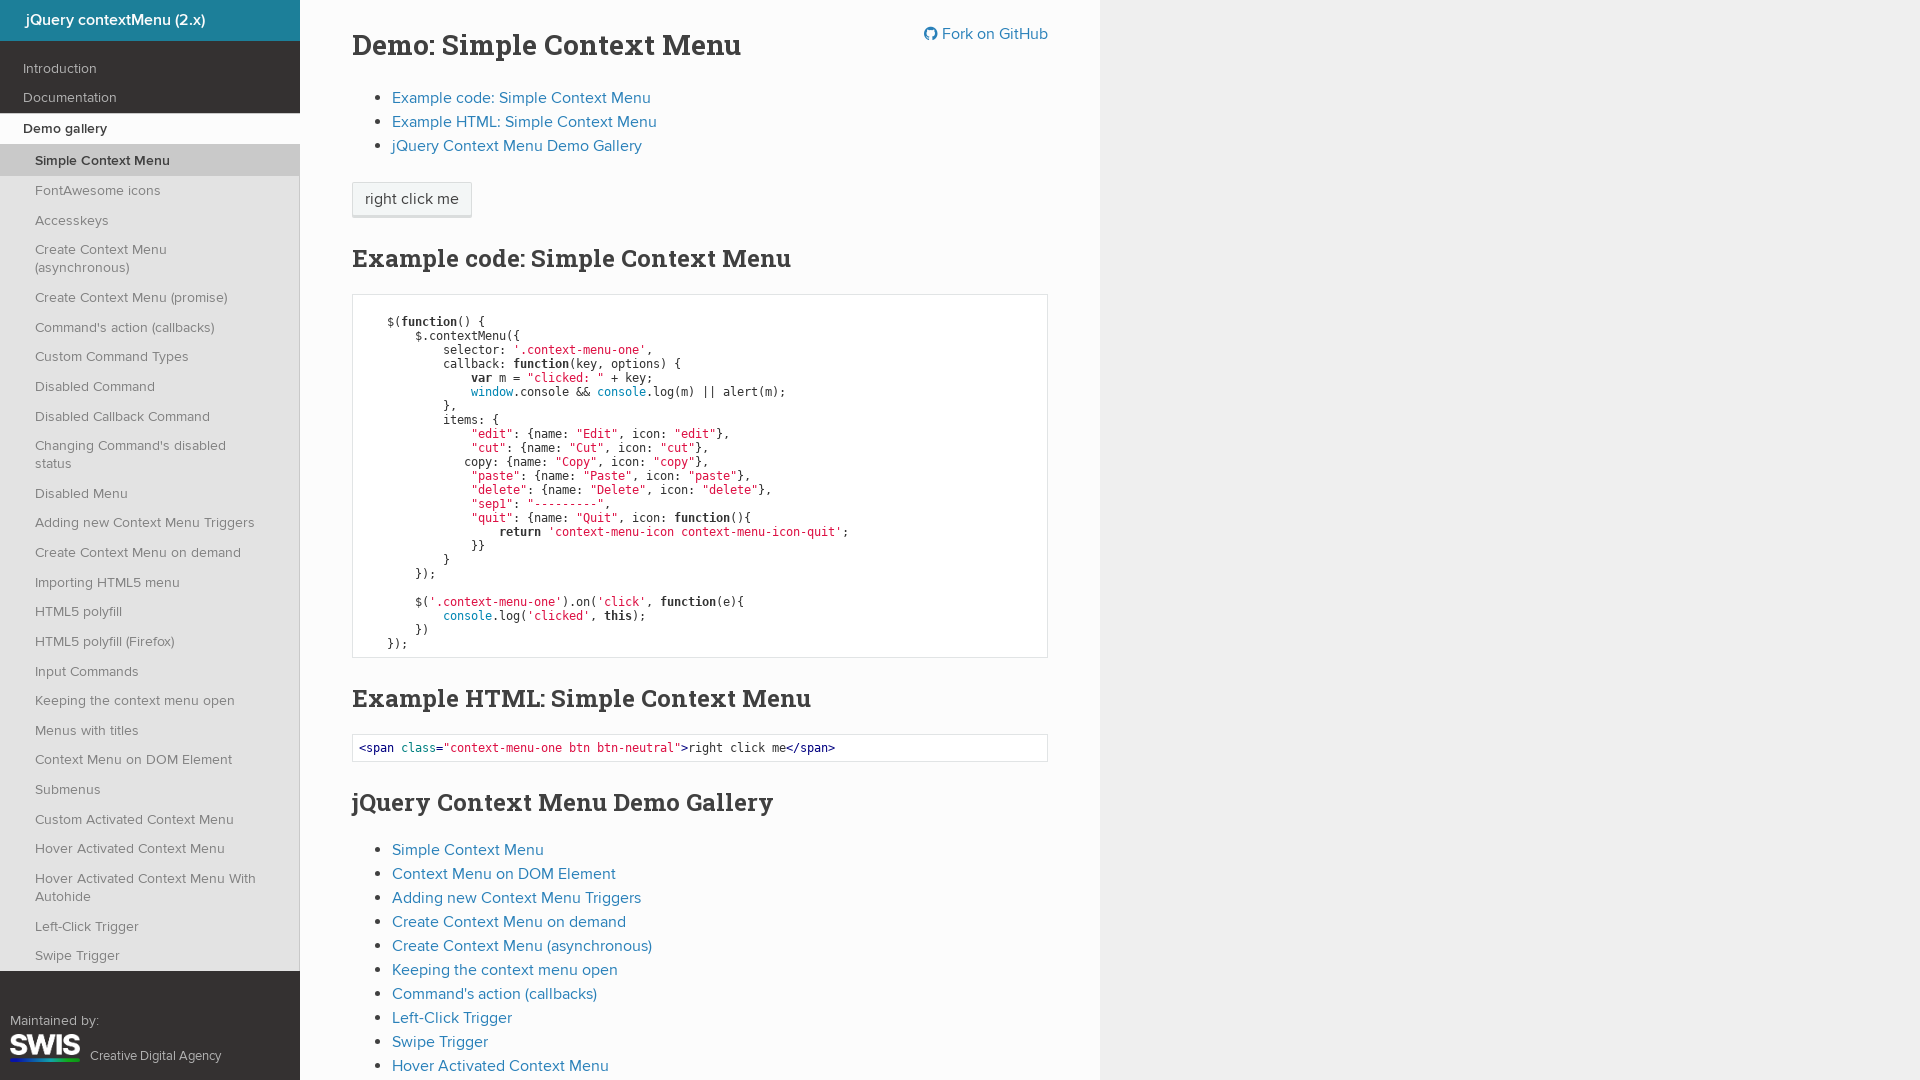